Tests search functionality on Ajio e-commerce site by entering a search query and verifying product listings appear

Starting URL: https://www.ajio.com/

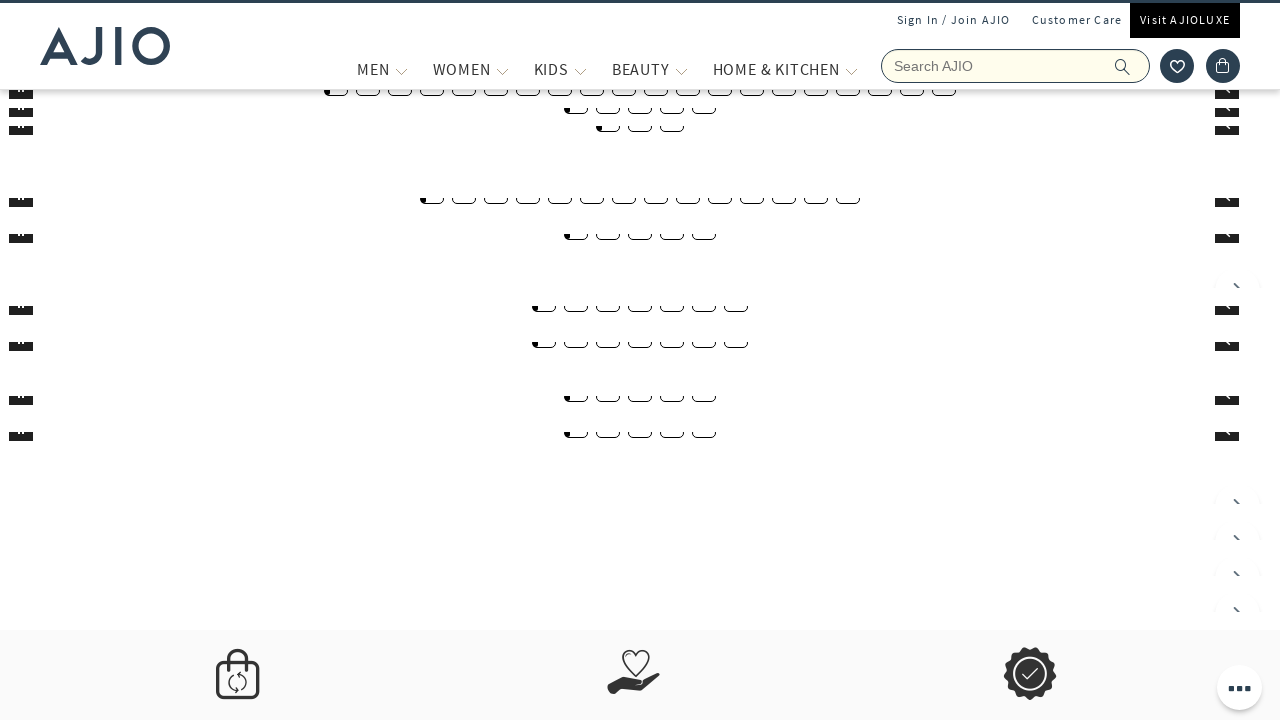

Filled search input with 'denim jeans' on input[type="search"], #appContainer div header form input
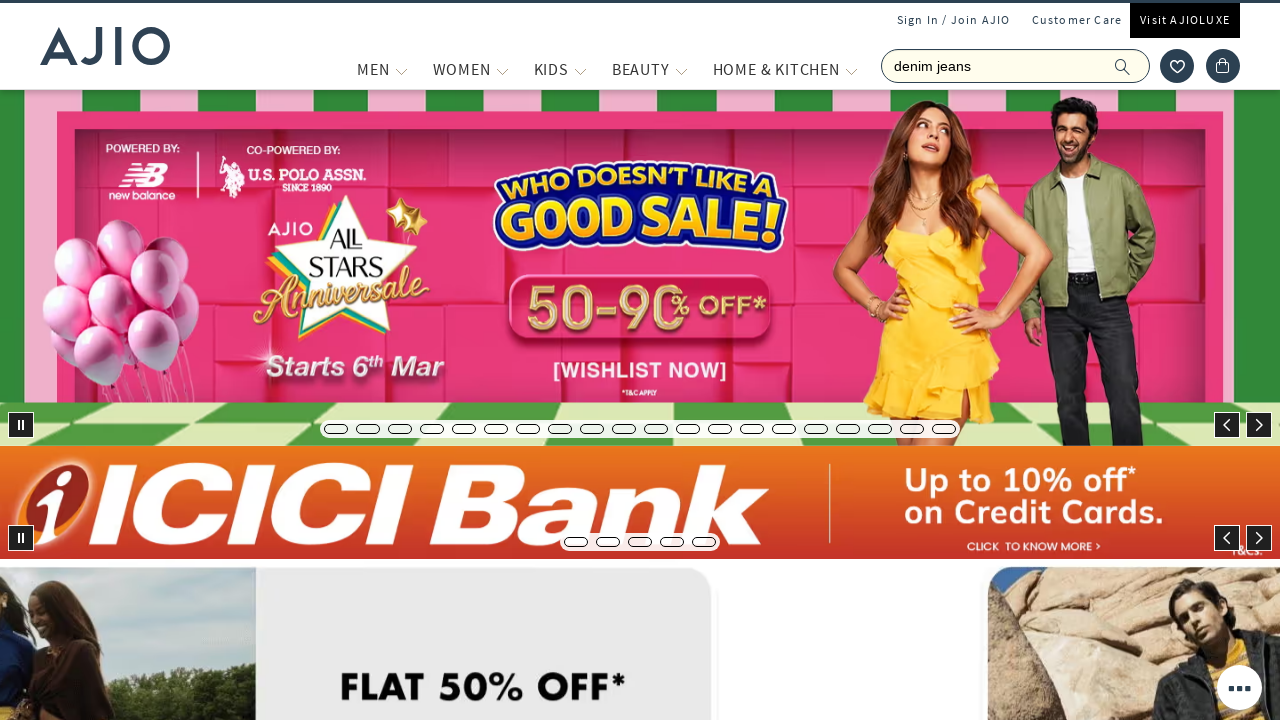

Pressed Enter to submit search query on input[type="search"], #appContainer div header form input
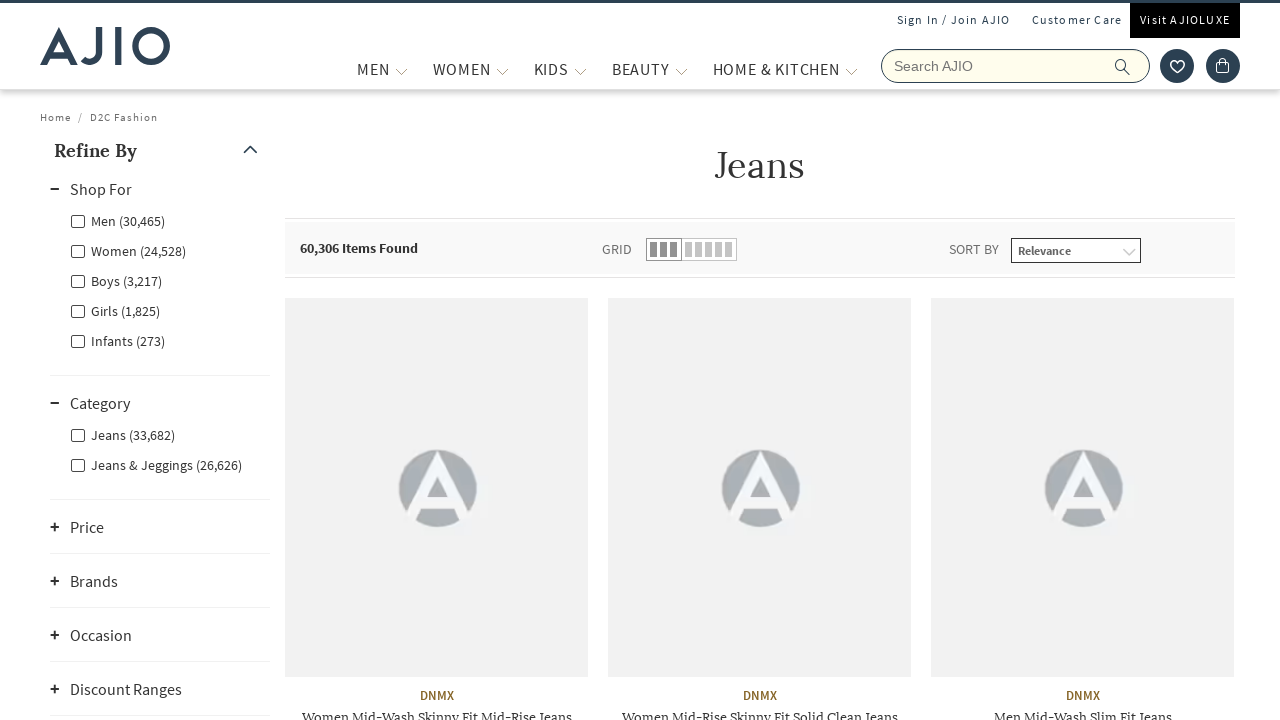

Product cards loaded in main content area
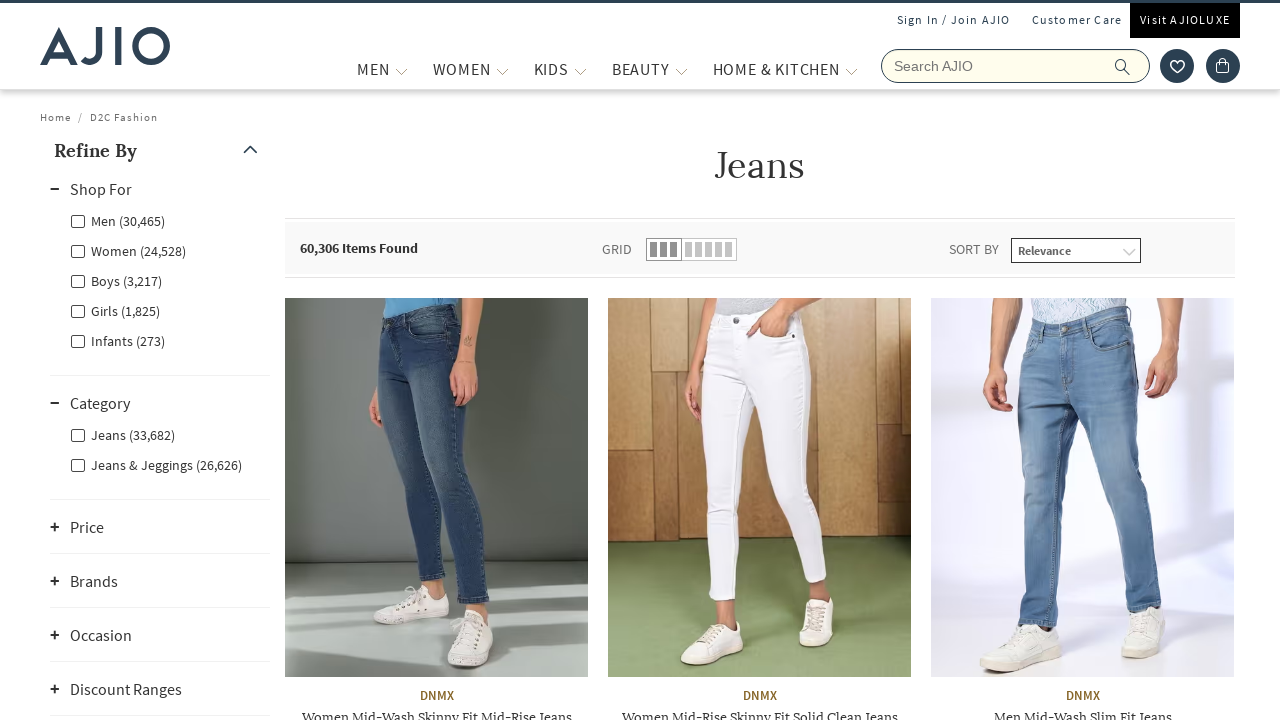

Product images verified and displayed
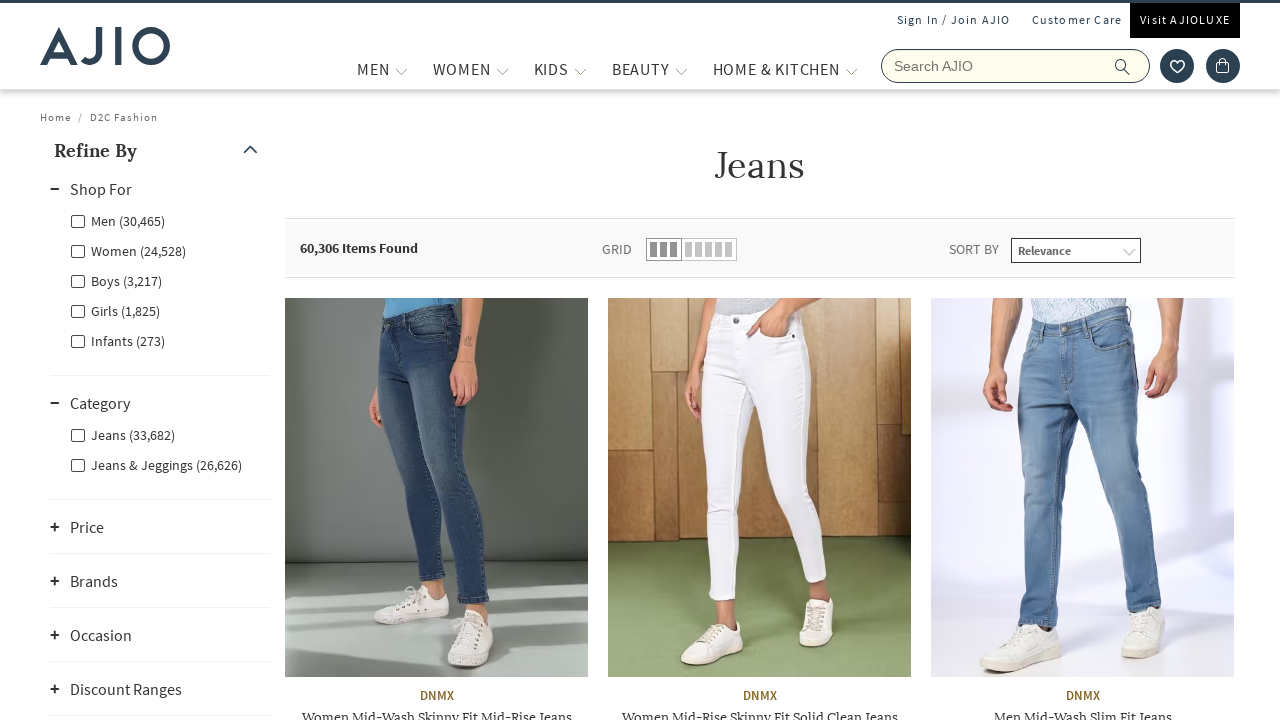

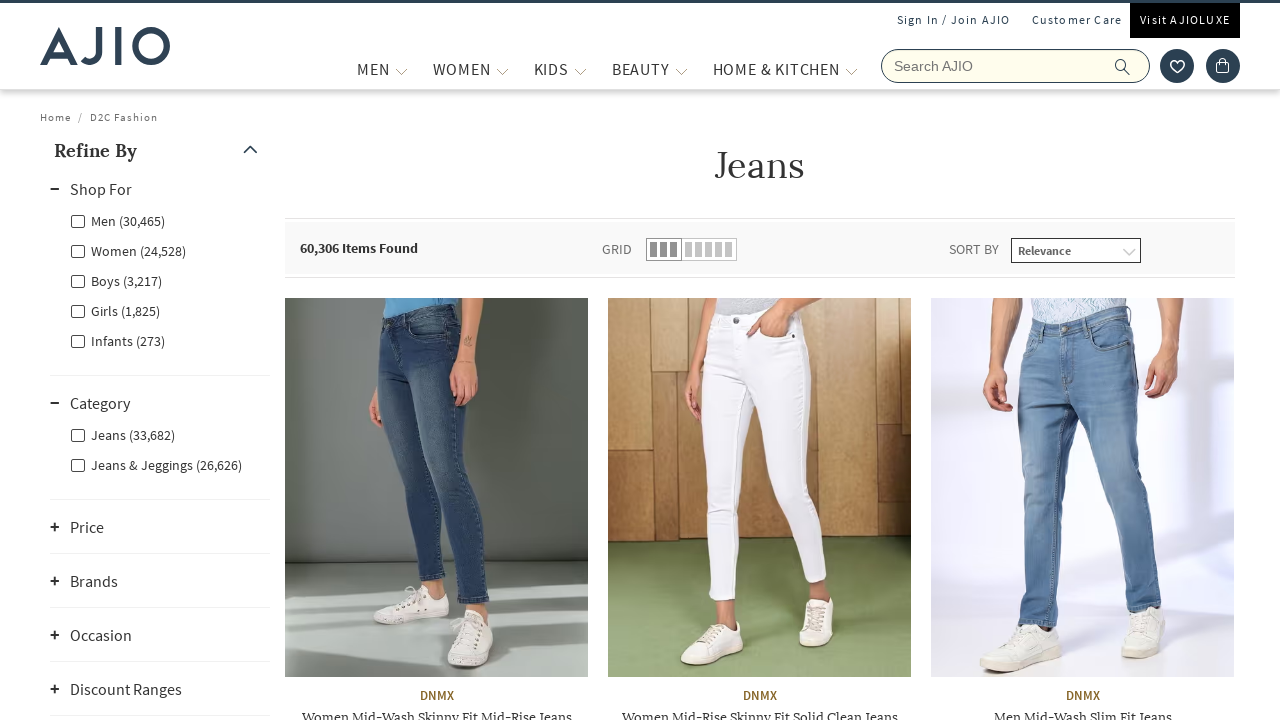